Navigates to status codes page and clicks the 404 status code link to verify response

Starting URL: https://the-internet.herokuapp.com

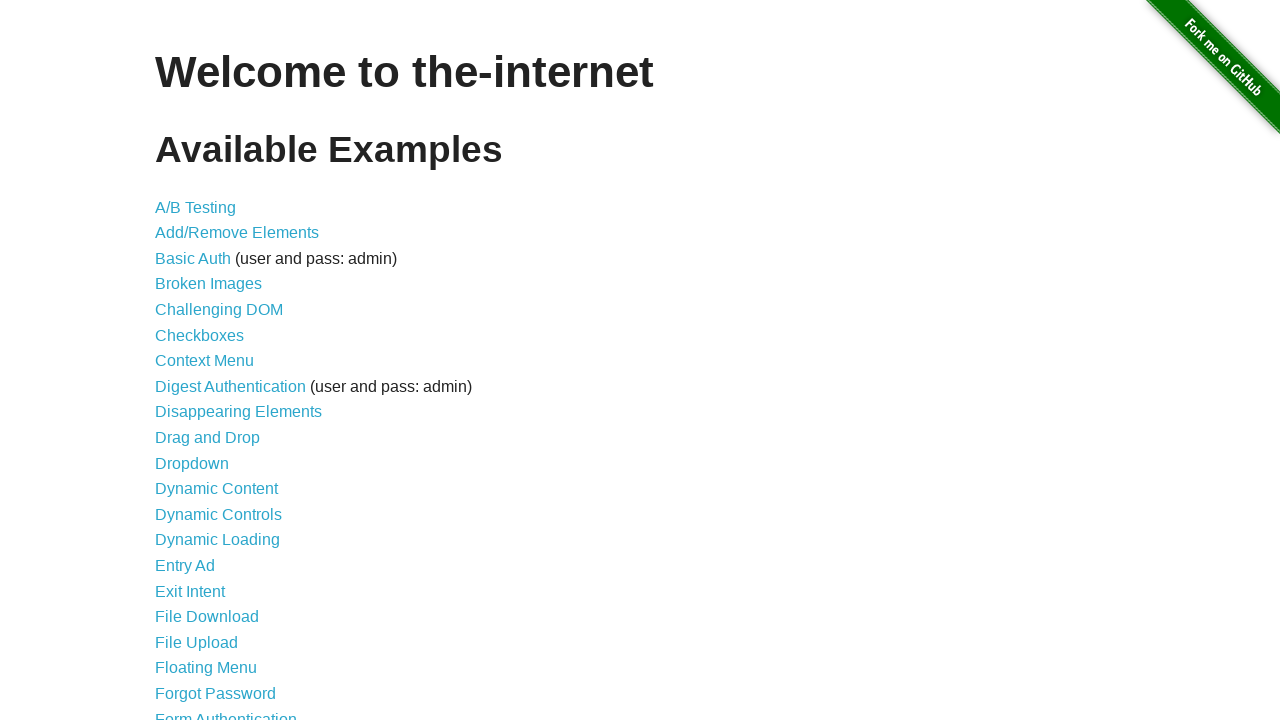

Navigated to the-internet.herokuapp.com homepage
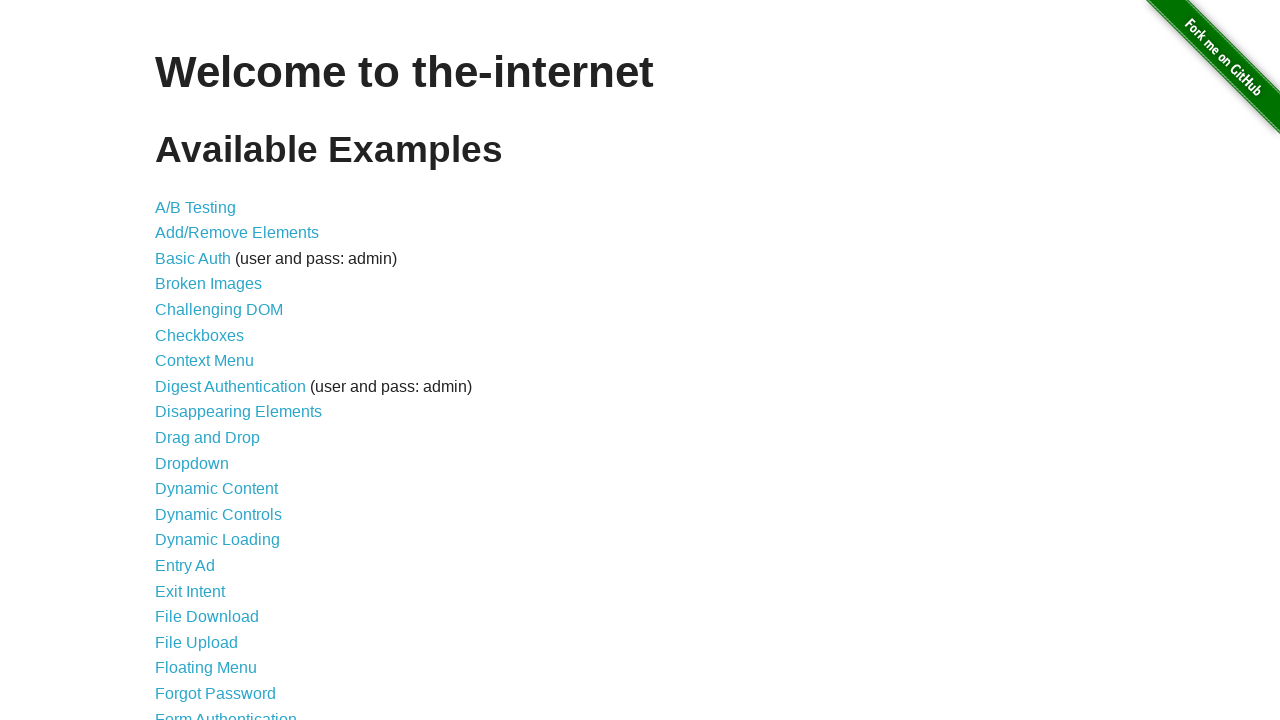

Clicked on status codes link at (203, 600) on a[href="/status_codes"]
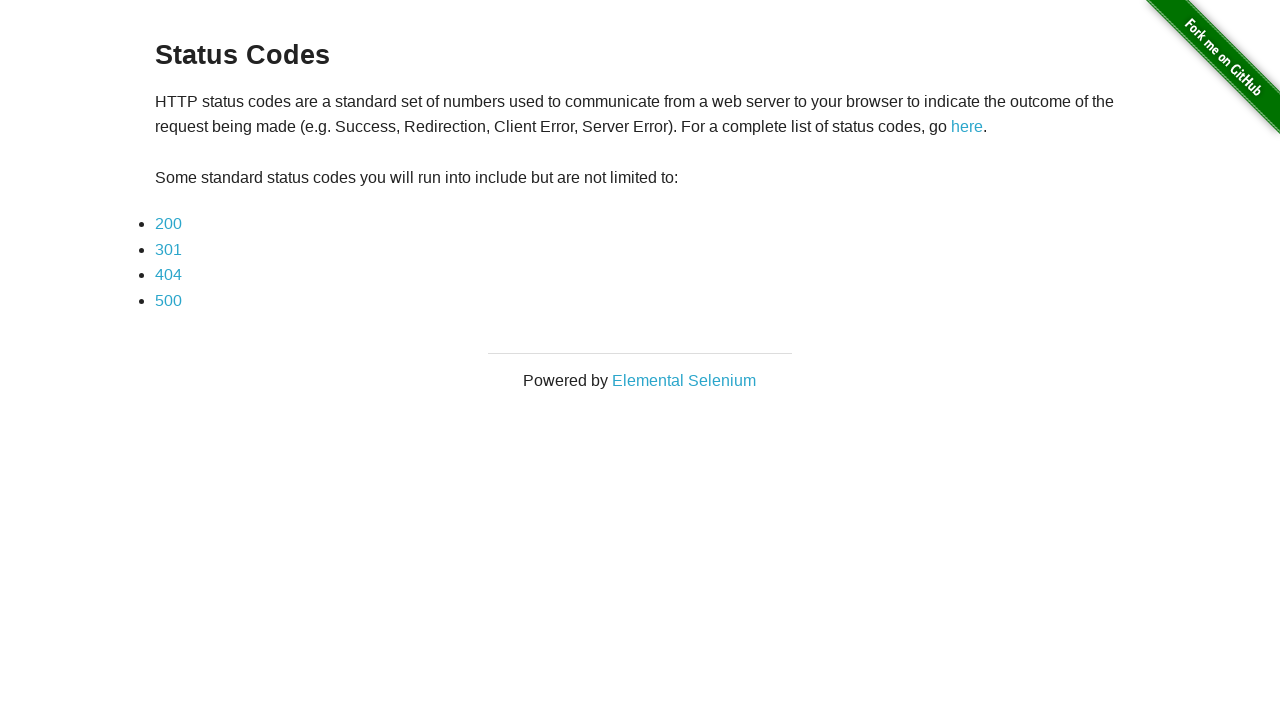

Clicked on 404 status code link at (168, 275) on a[href="status_codes/404"]
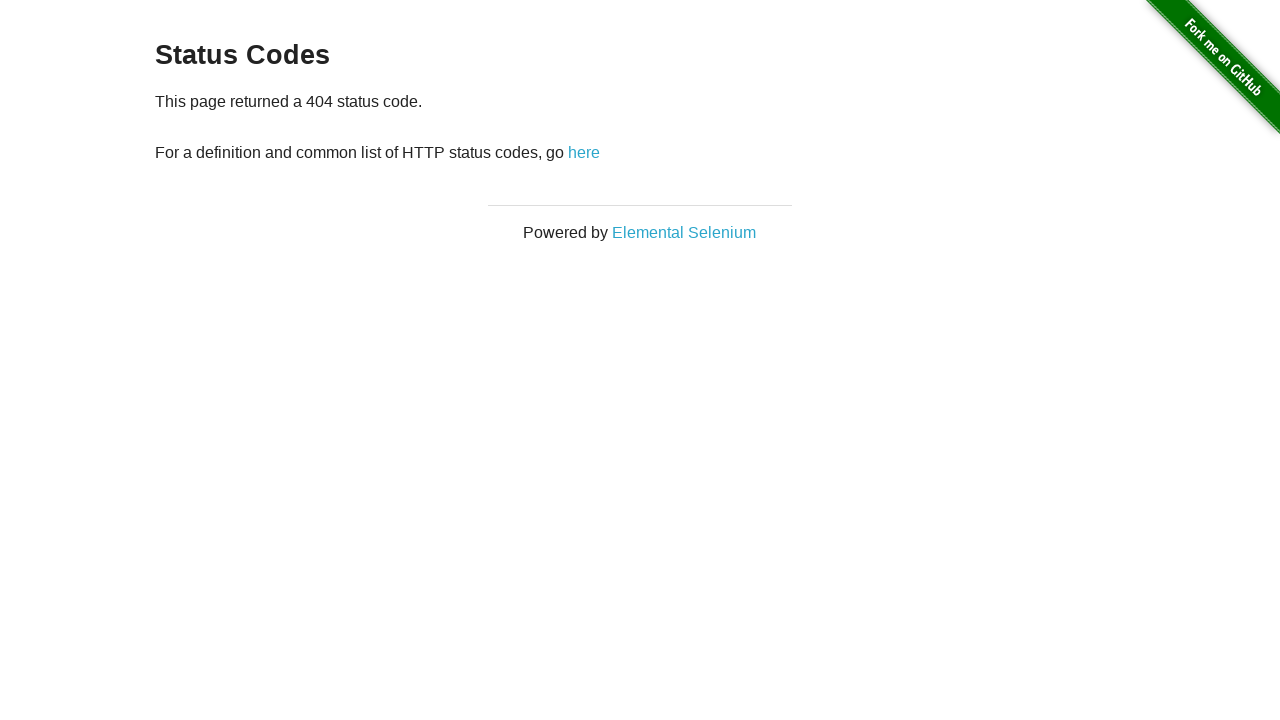

Page finished loading after 404 link click
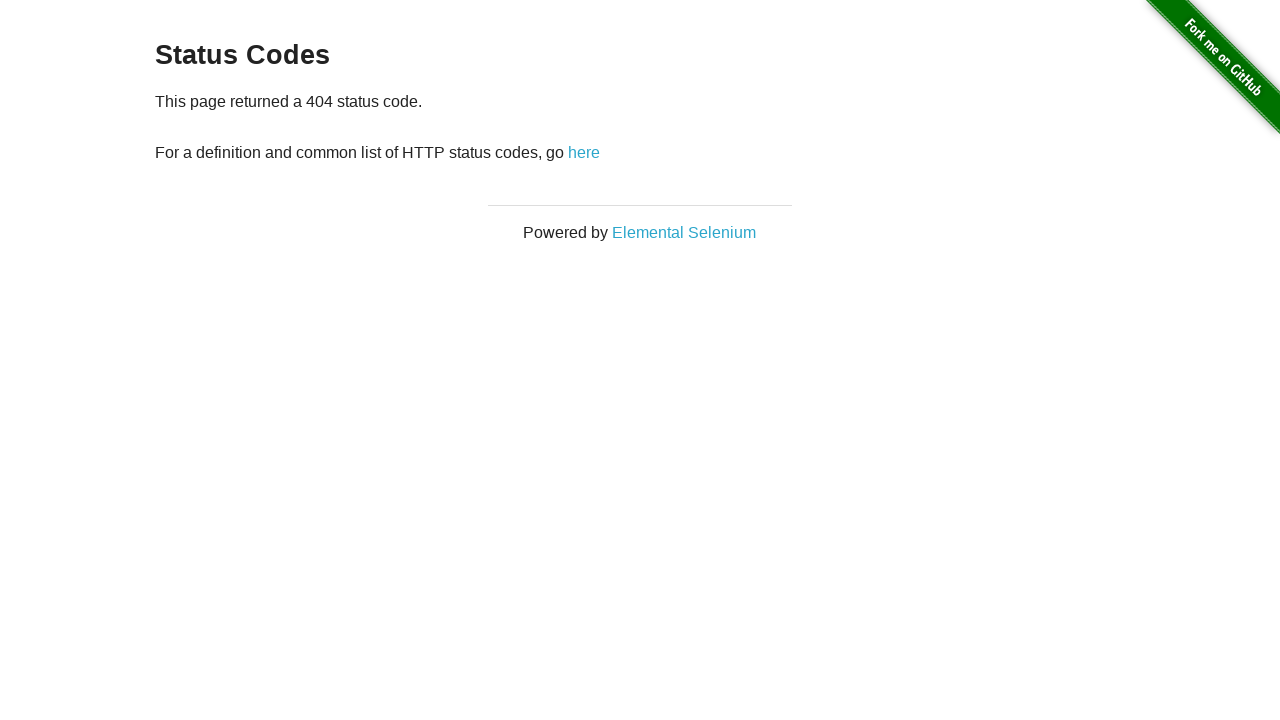

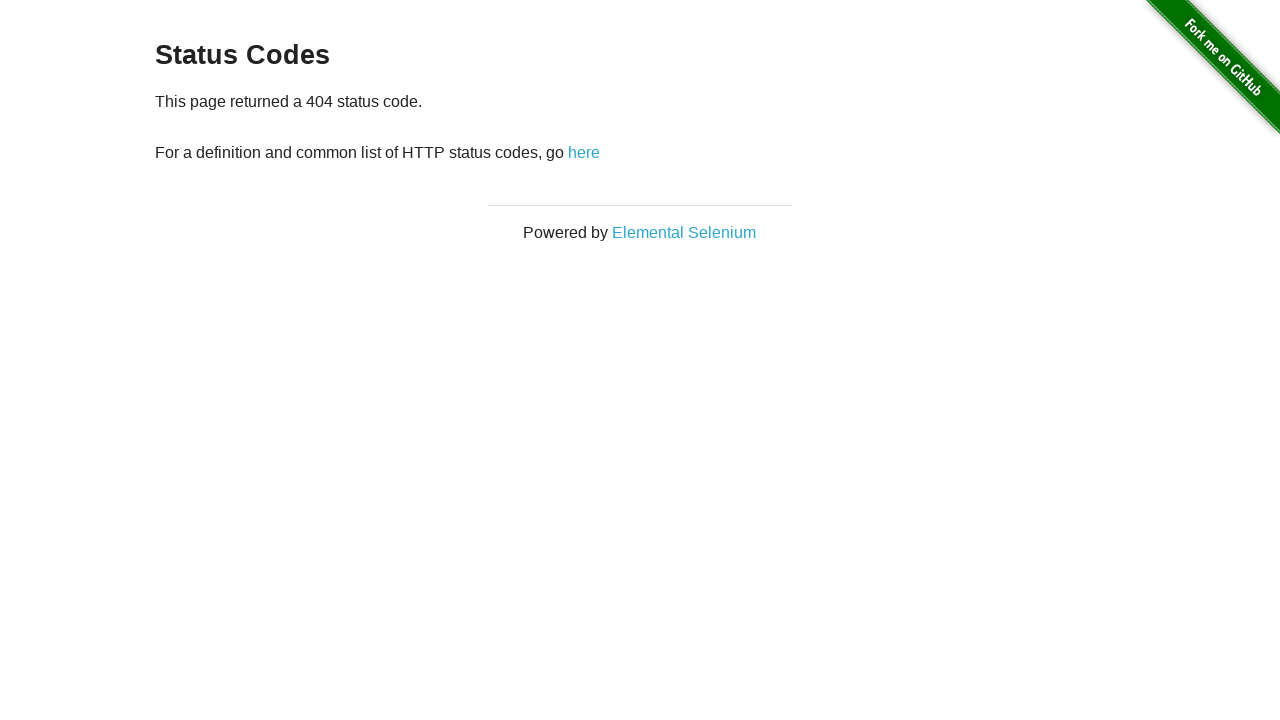